Tests that completed items are removed when clicking the Clear completed button

Starting URL: https://demo.playwright.dev/todomvc

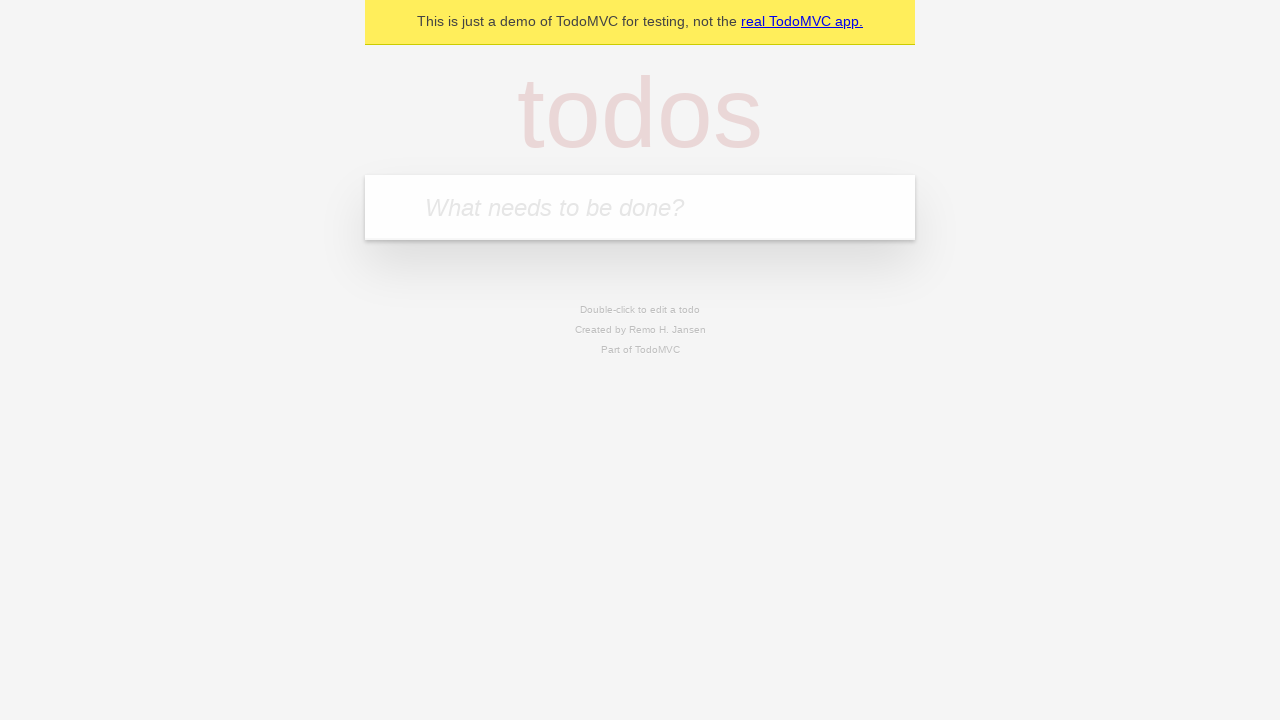

Filled todo input with 'buy some cheese' on internal:attr=[placeholder="What needs to be done?"i]
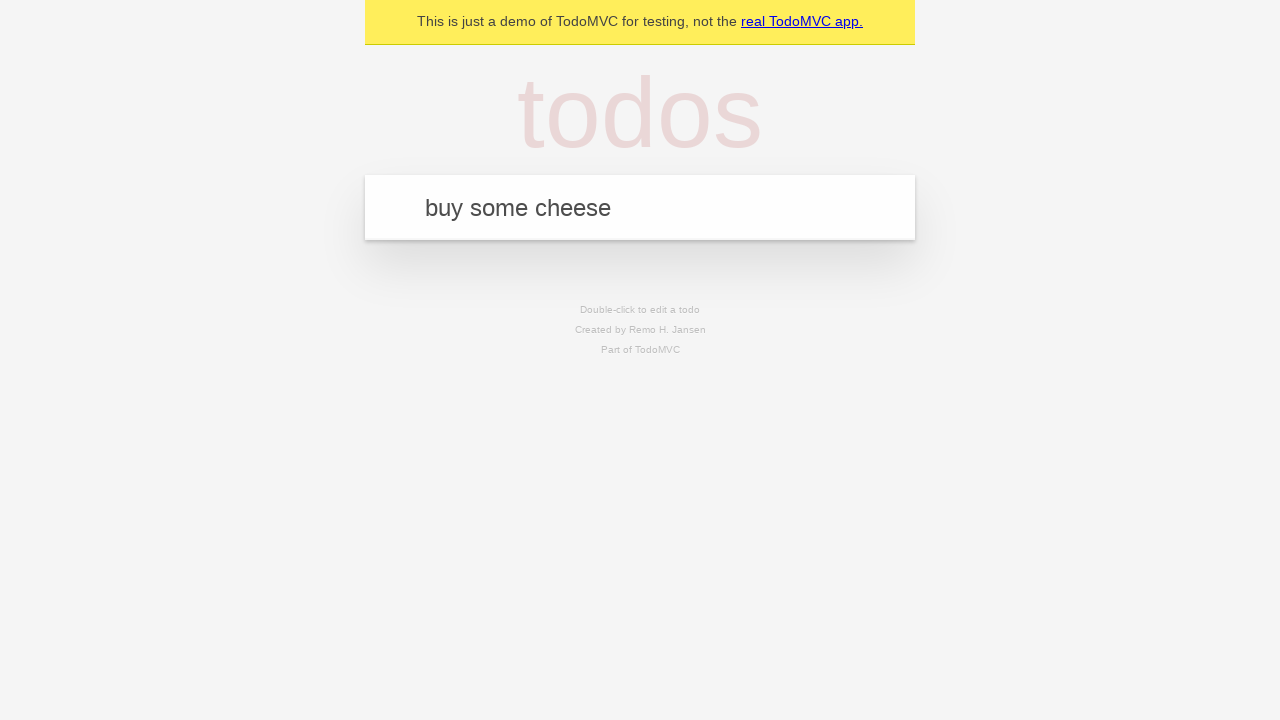

Pressed Enter to add first todo on internal:attr=[placeholder="What needs to be done?"i]
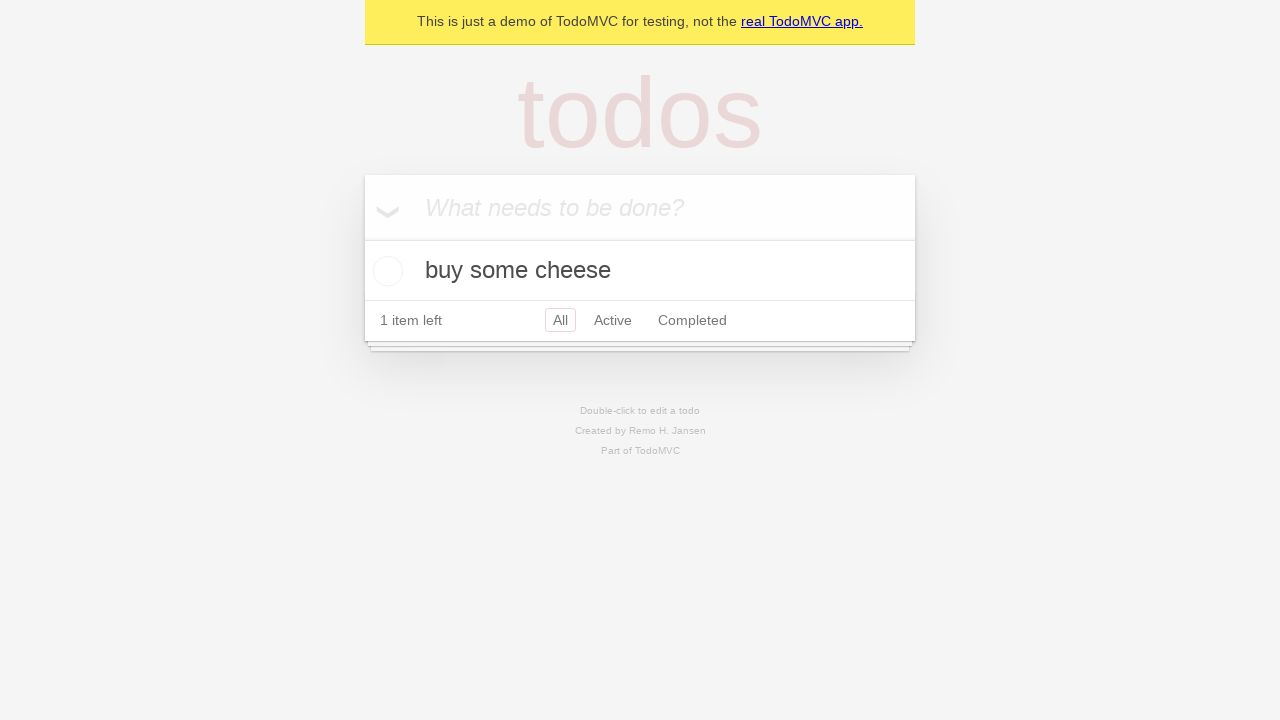

Filled todo input with 'feed the cat' on internal:attr=[placeholder="What needs to be done?"i]
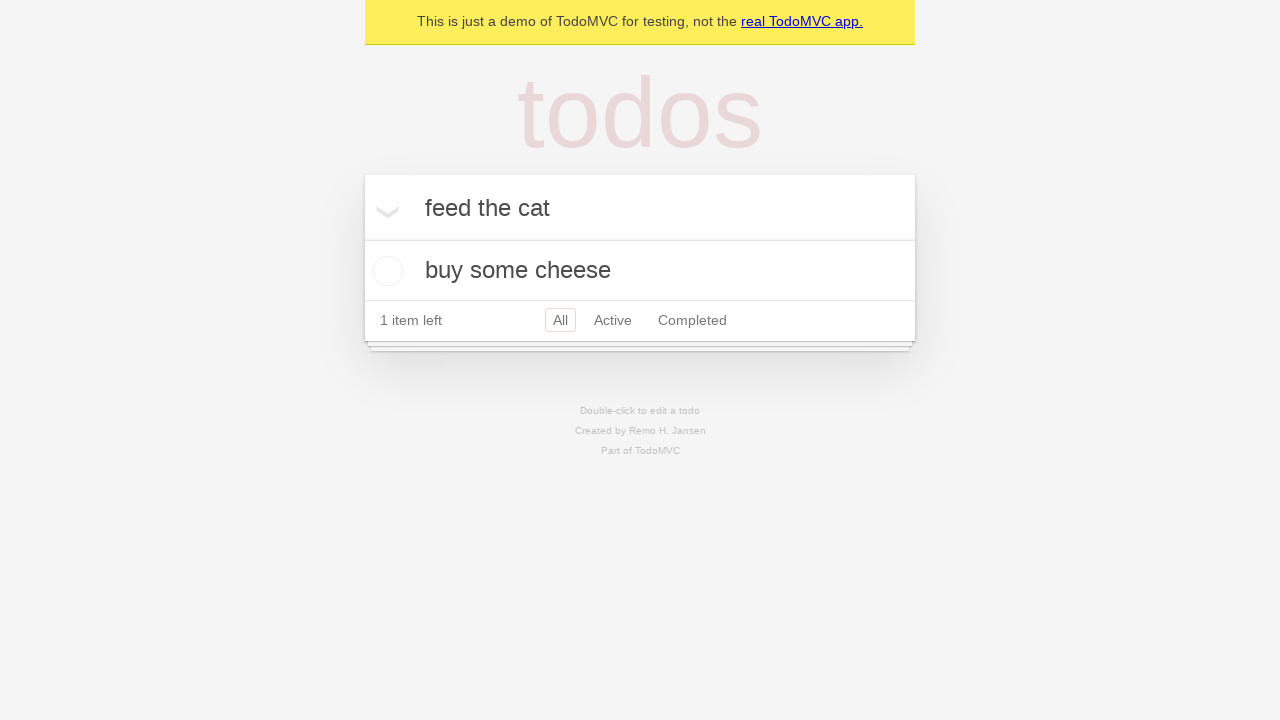

Pressed Enter to add second todo on internal:attr=[placeholder="What needs to be done?"i]
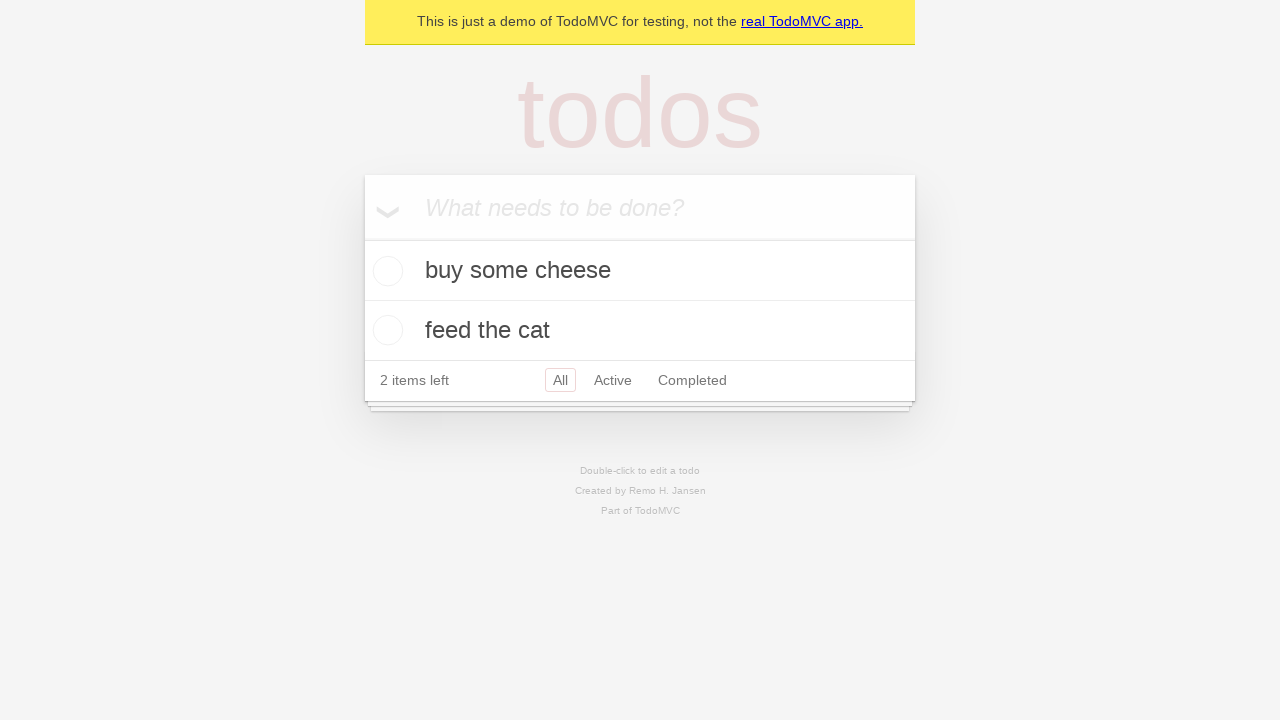

Filled todo input with 'book a doctors appointment' on internal:attr=[placeholder="What needs to be done?"i]
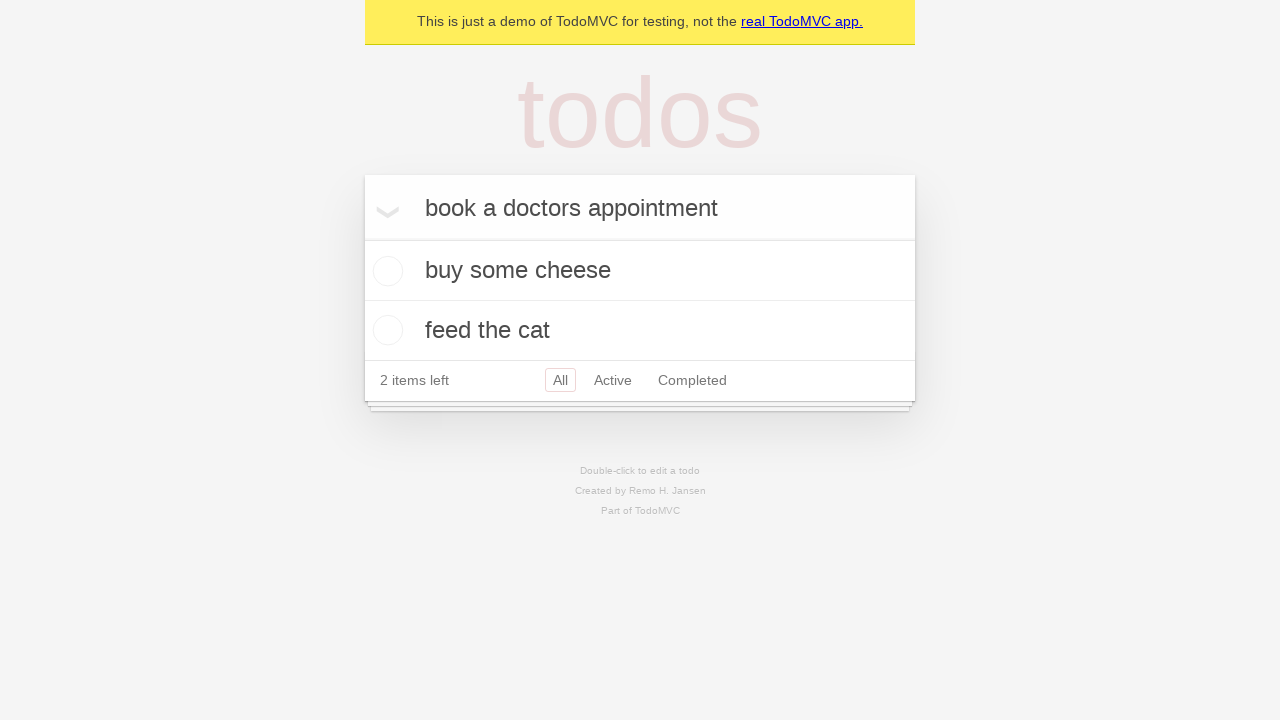

Pressed Enter to add third todo on internal:attr=[placeholder="What needs to be done?"i]
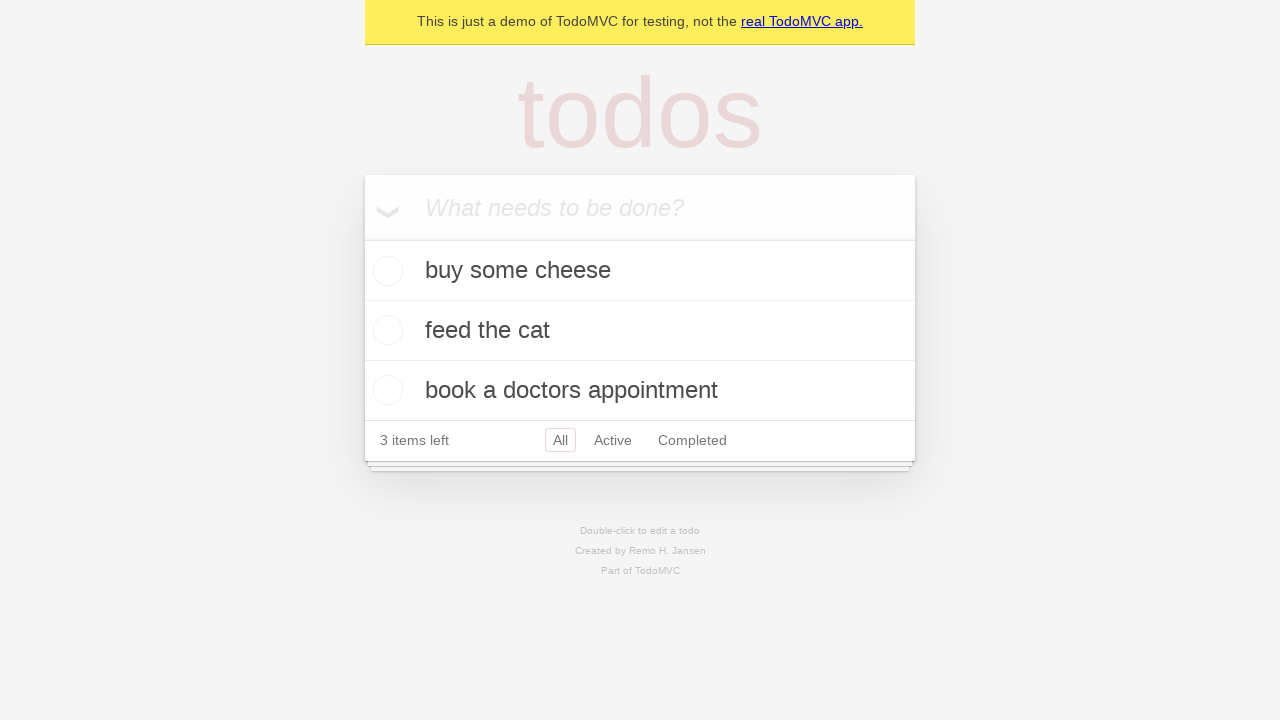

Waited for all 3 todos to be rendered
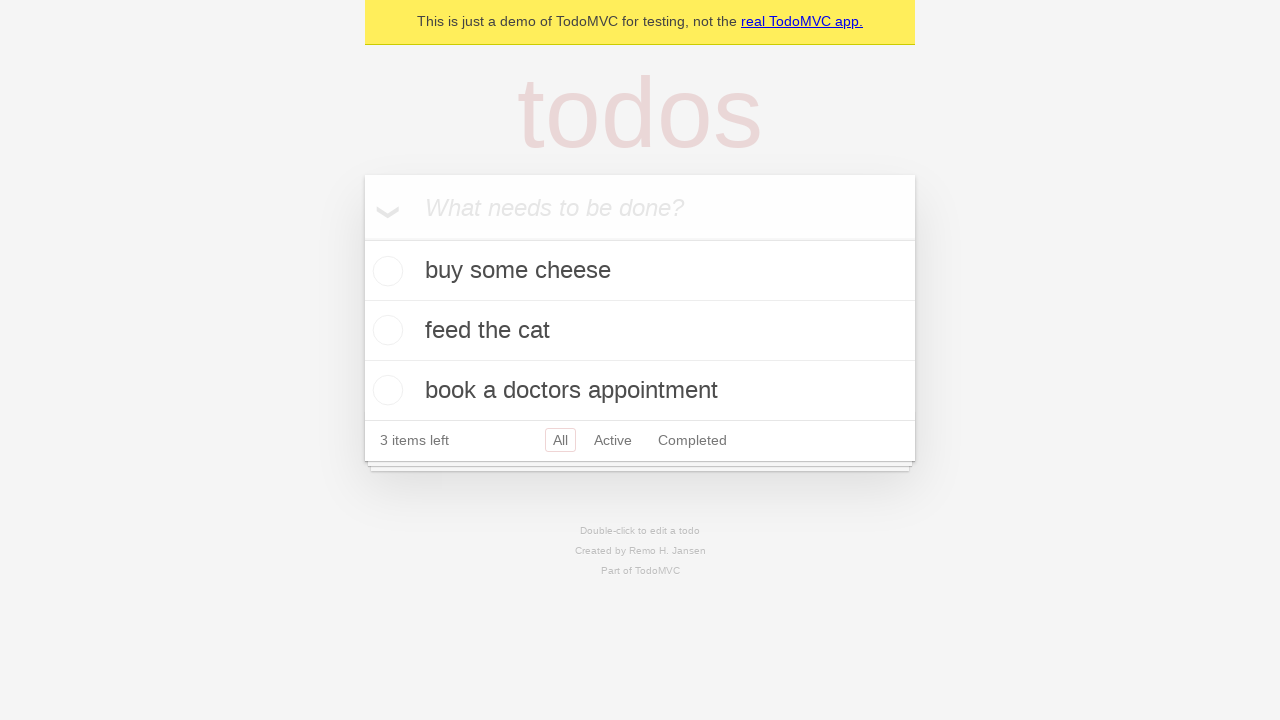

Checked the second todo item checkbox at (385, 330) on internal:testid=[data-testid="todo-item"s] >> nth=1 >> internal:role=checkbox
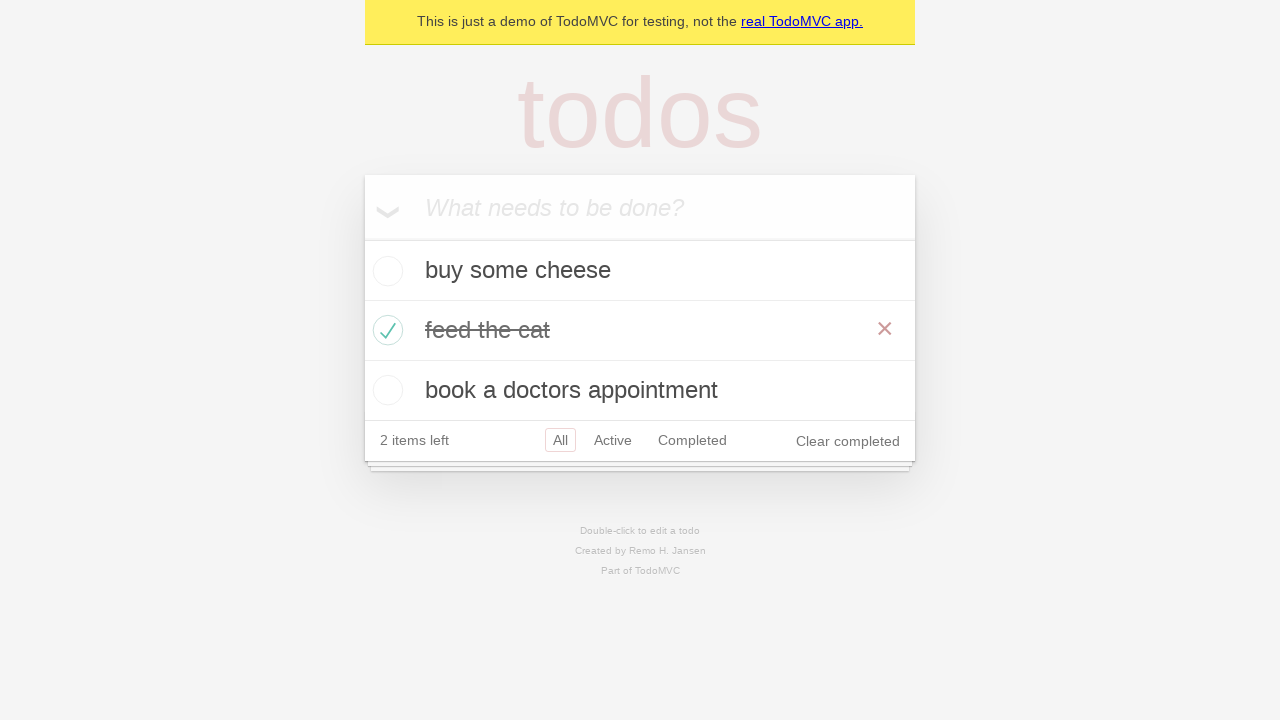

Clicked Clear completed button to remove completed items at (848, 441) on internal:role=button[name="Clear completed"i]
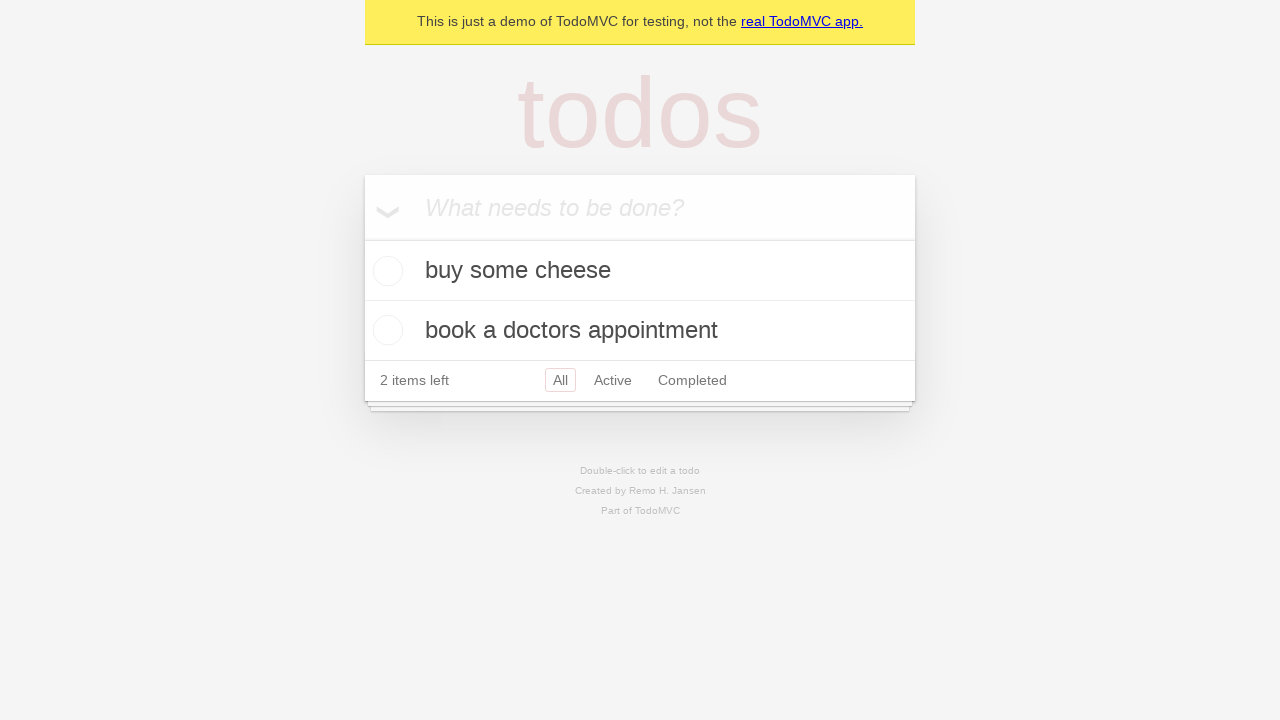

Waited for completed item to be removed, verifying 2 todos remain
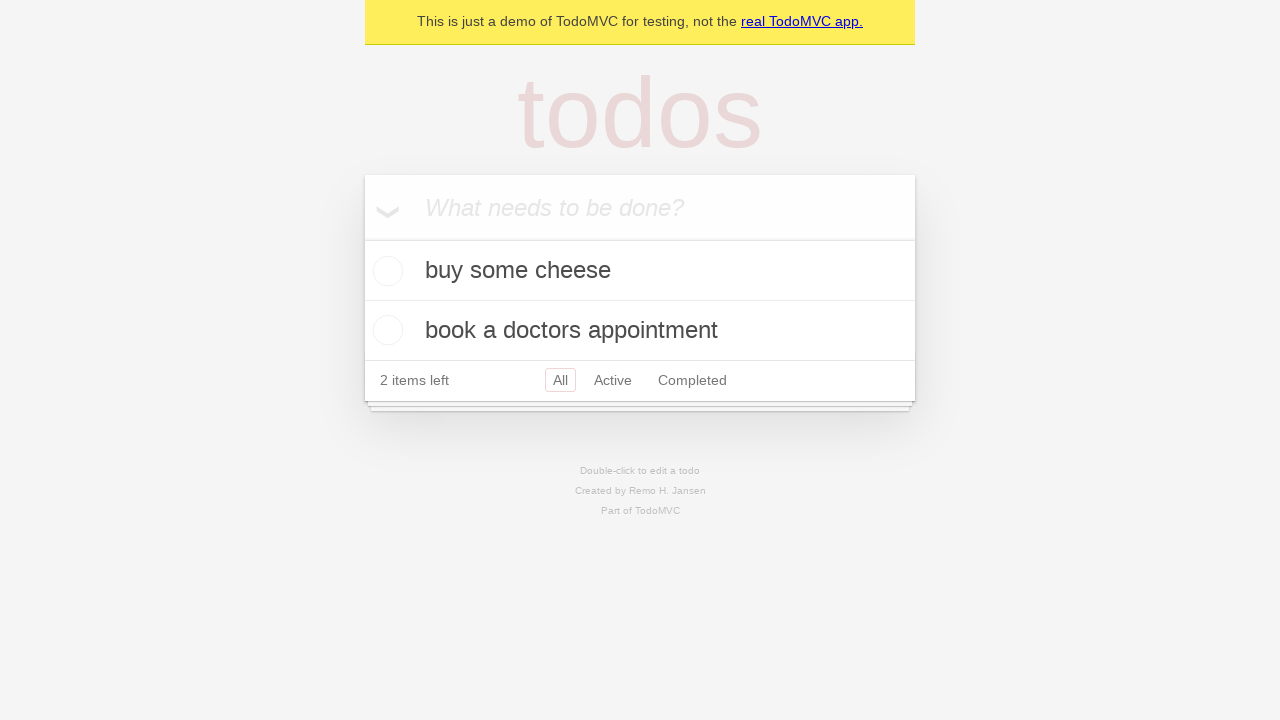

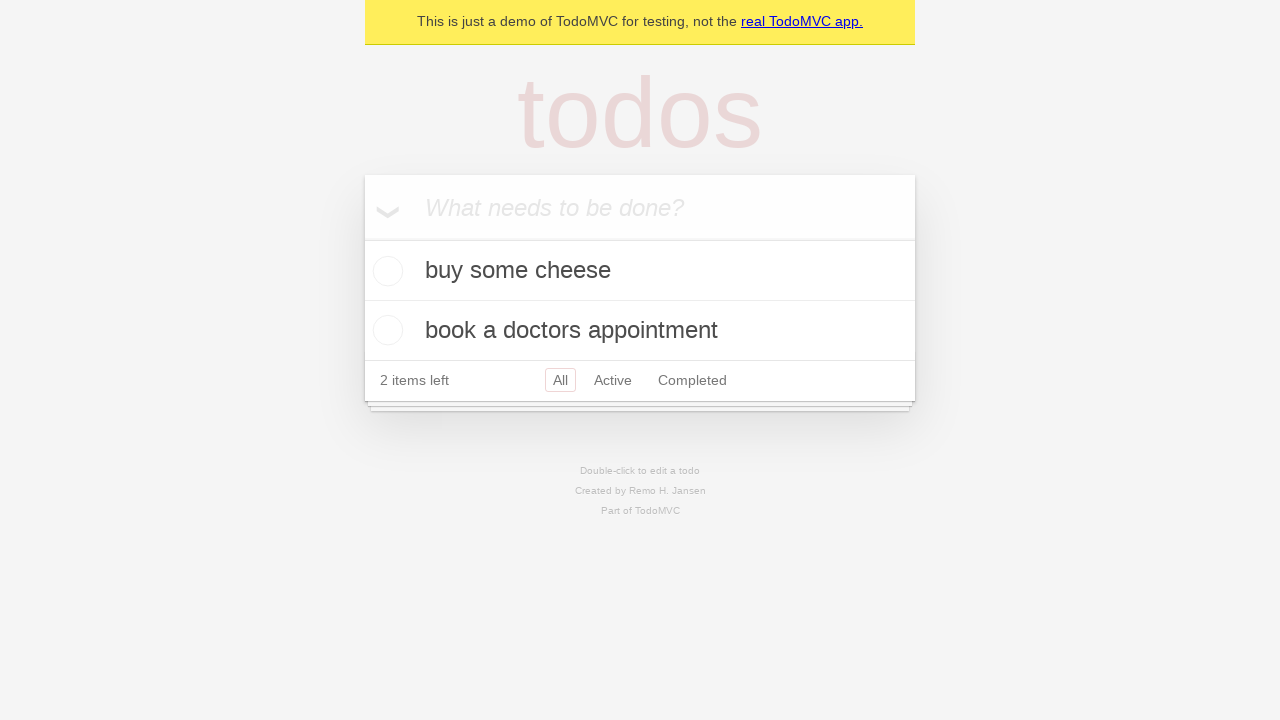